Tests the FAQ page functionality by navigating from homepage to FAQ page and clicking through all FAQ accordion items to expand them

Starting URL: https://smoothmaths.co.uk/

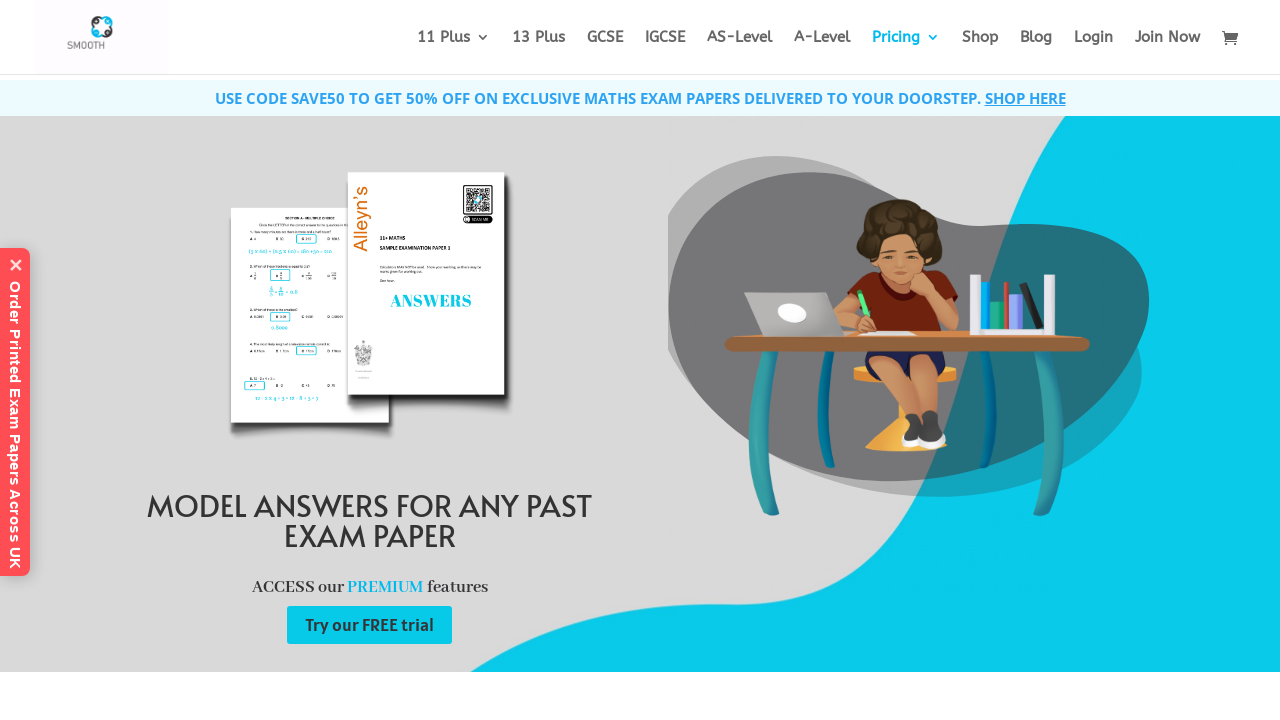

Scrolled down to footer FAQ link
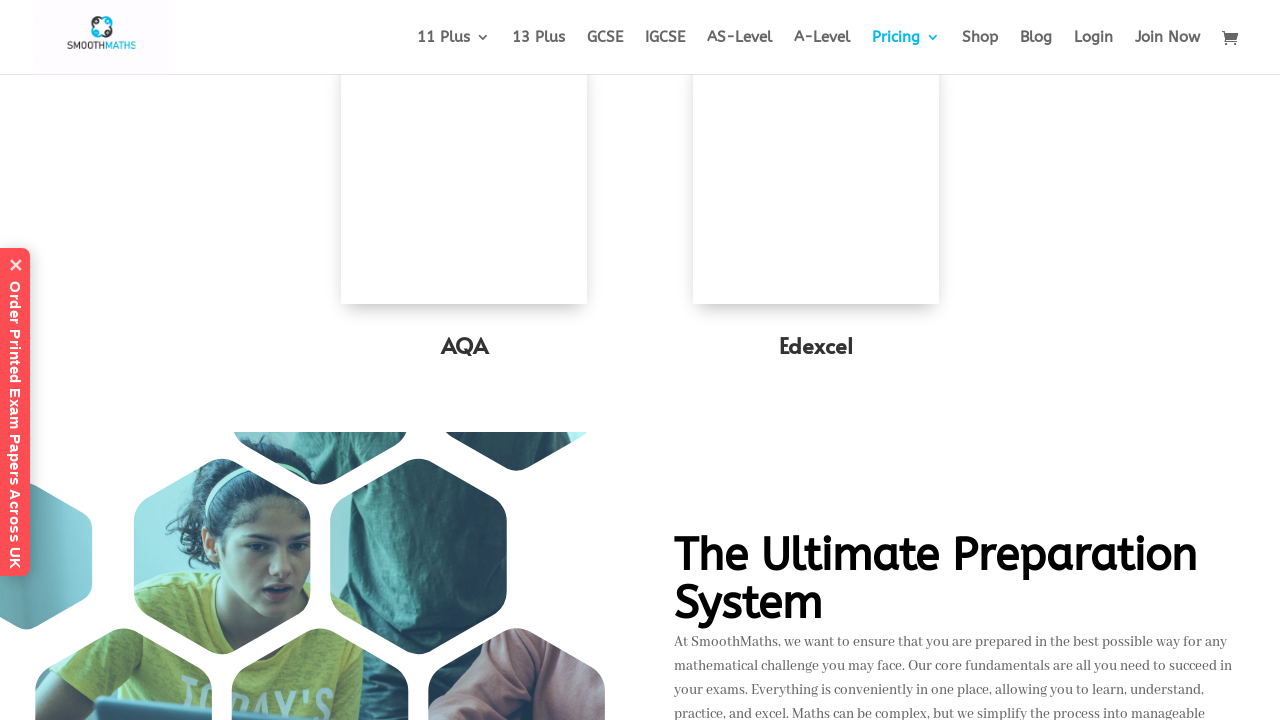

Clicked FAQs link in footer at (396, 499) on text=FAQs
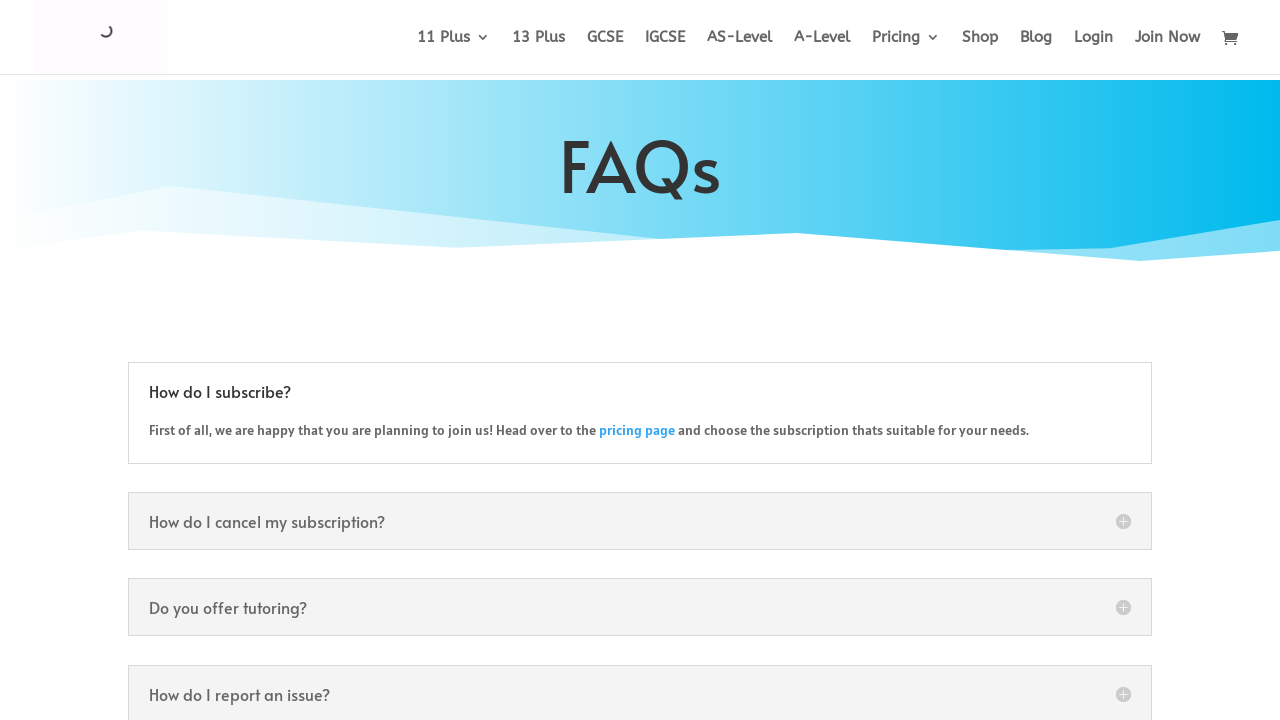

FAQ page loaded successfully
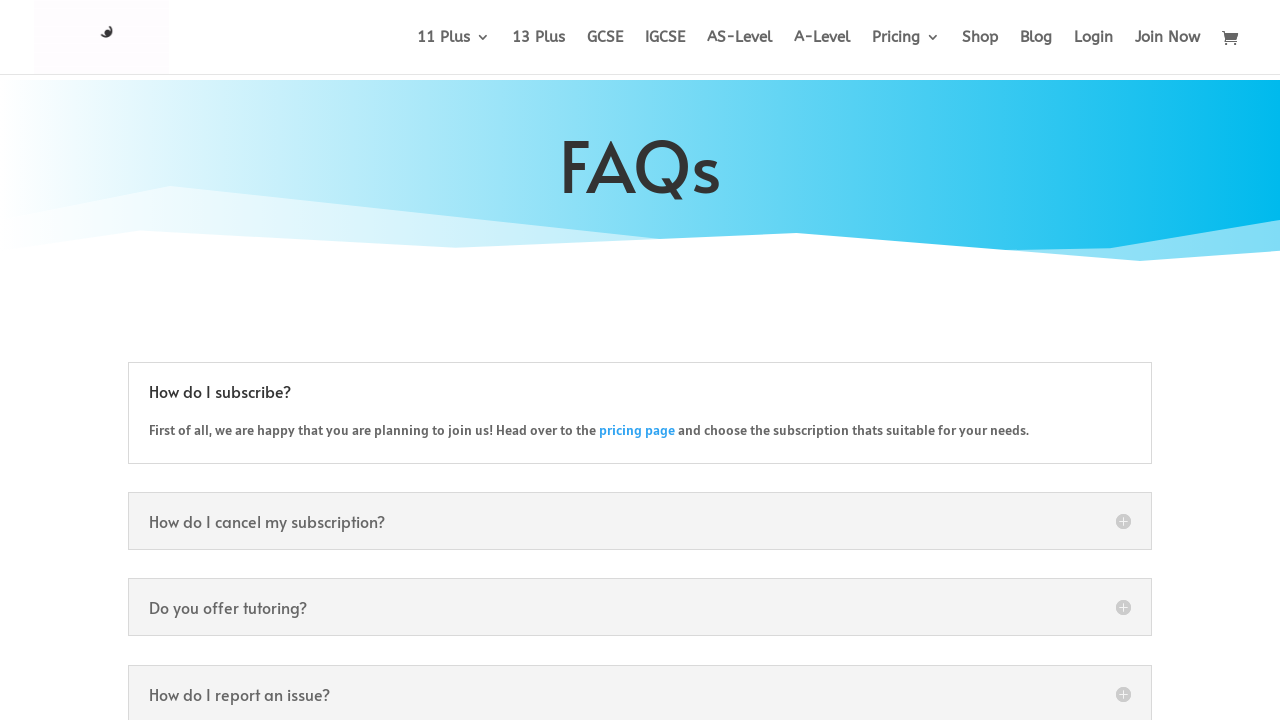

Expanded FAQ accordion item 1 at (640, 521) on .et_pb_accordion_item_1 > .et_pb_toggle_title
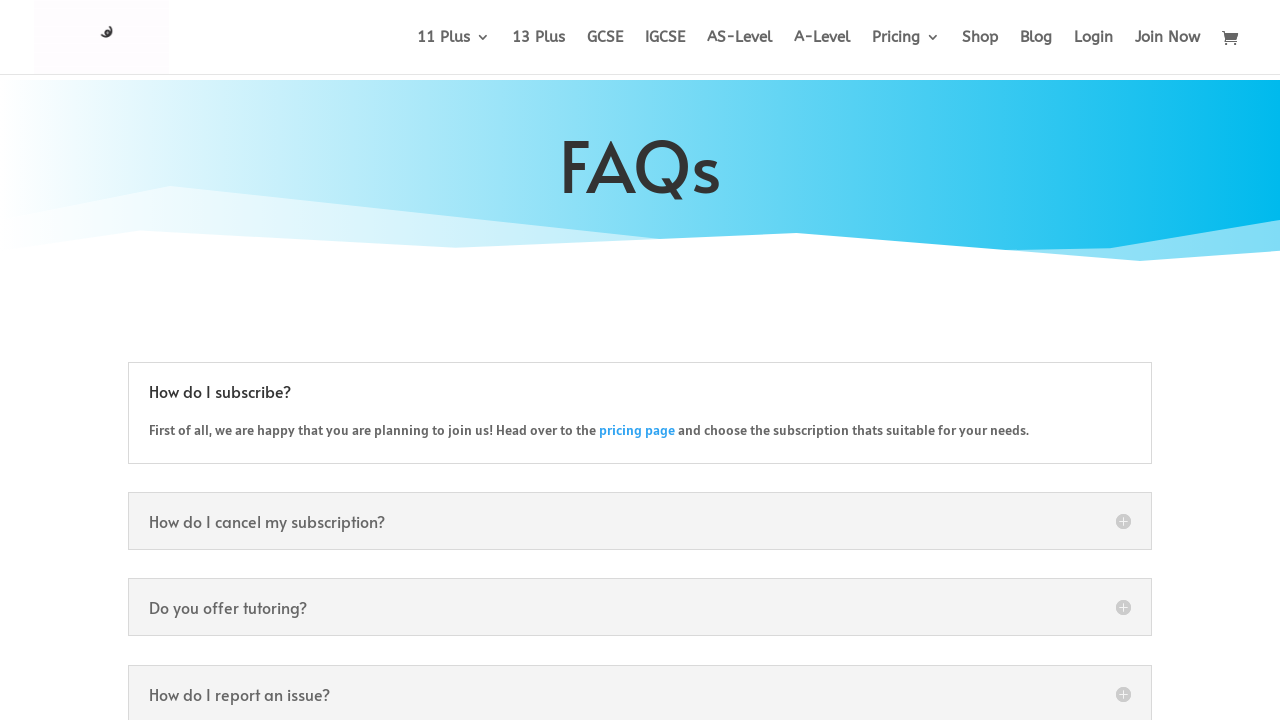

Expanded FAQ accordion item 2 at (640, 607) on .et_pb_accordion_item_2 > .et_pb_toggle_title
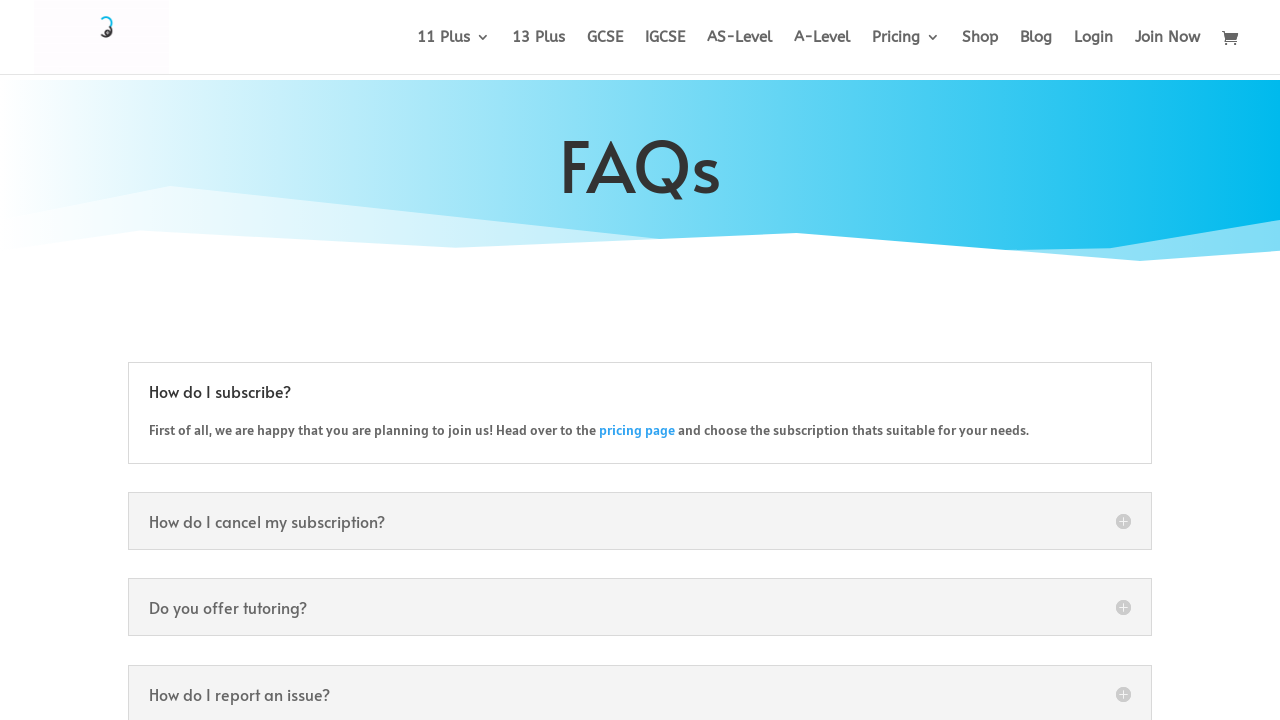

Expanded FAQ accordion item 3 at (640, 694) on .et_pb_accordion_item_3 > .et_pb_toggle_title
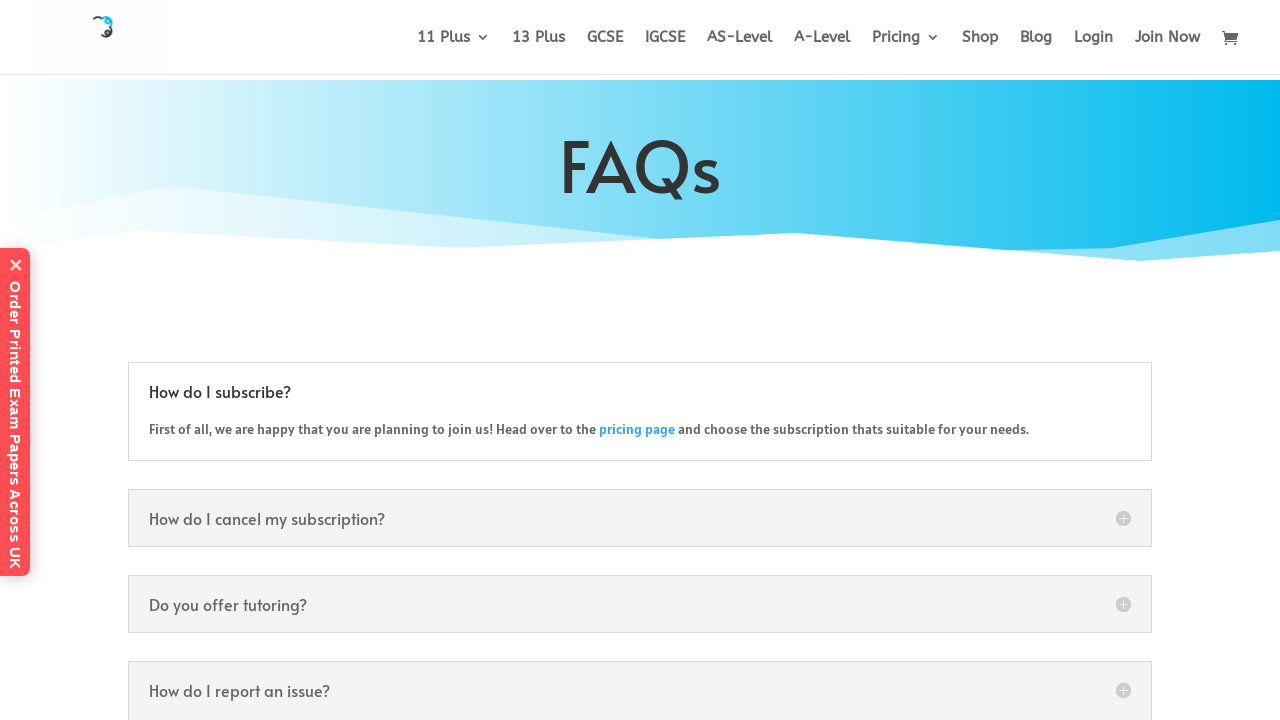

Expanded FAQ accordion item 4 at (640, 361) on .et_pb_accordion_item_4 > .et_pb_toggle_title
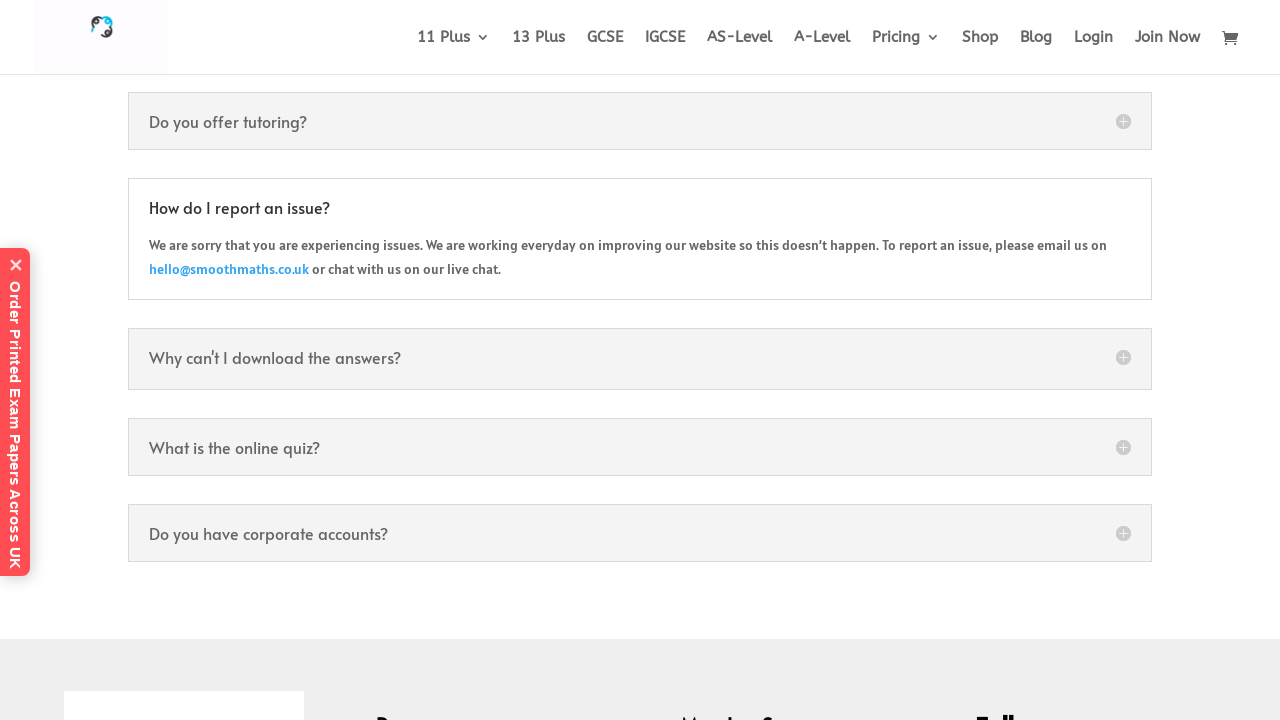

Expanded FAQ accordion item 5 at (640, 712) on .et_pb_accordion_item_5 > .et_pb_toggle_title
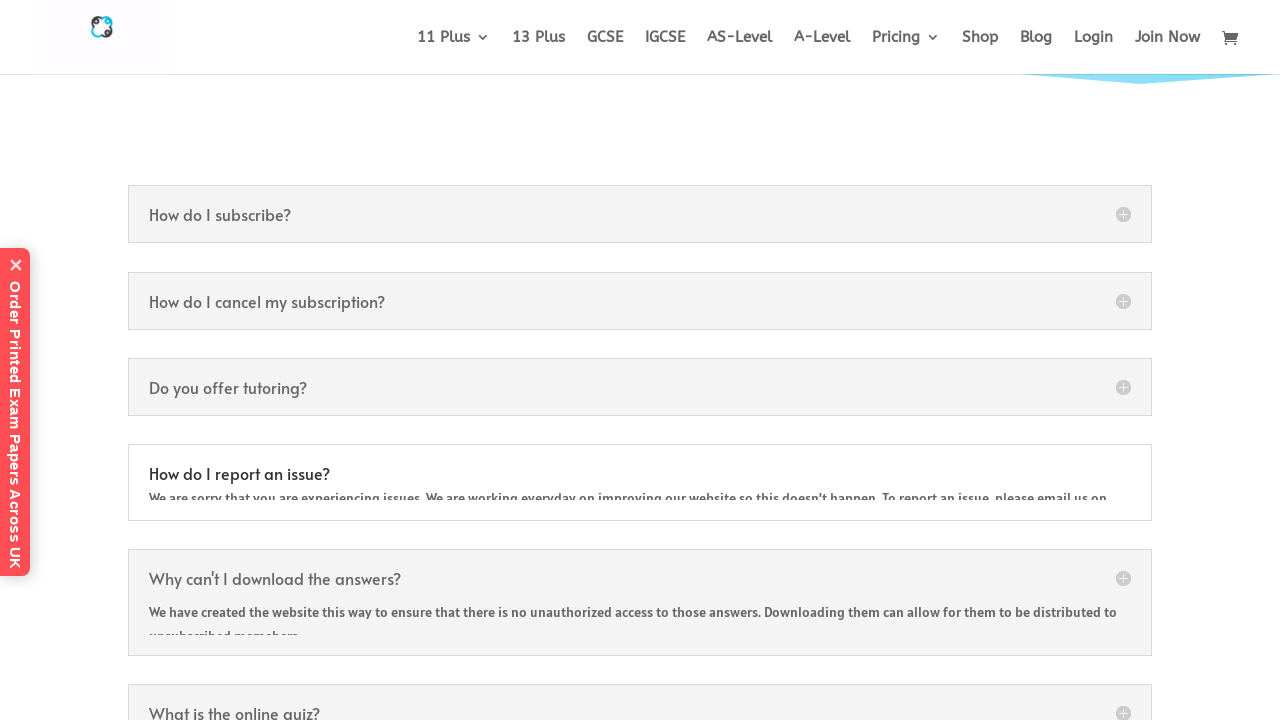

Expanded FAQ accordion item 6 at (640, 361) on .et_pb_accordion_item_6 > .et_pb_toggle_title
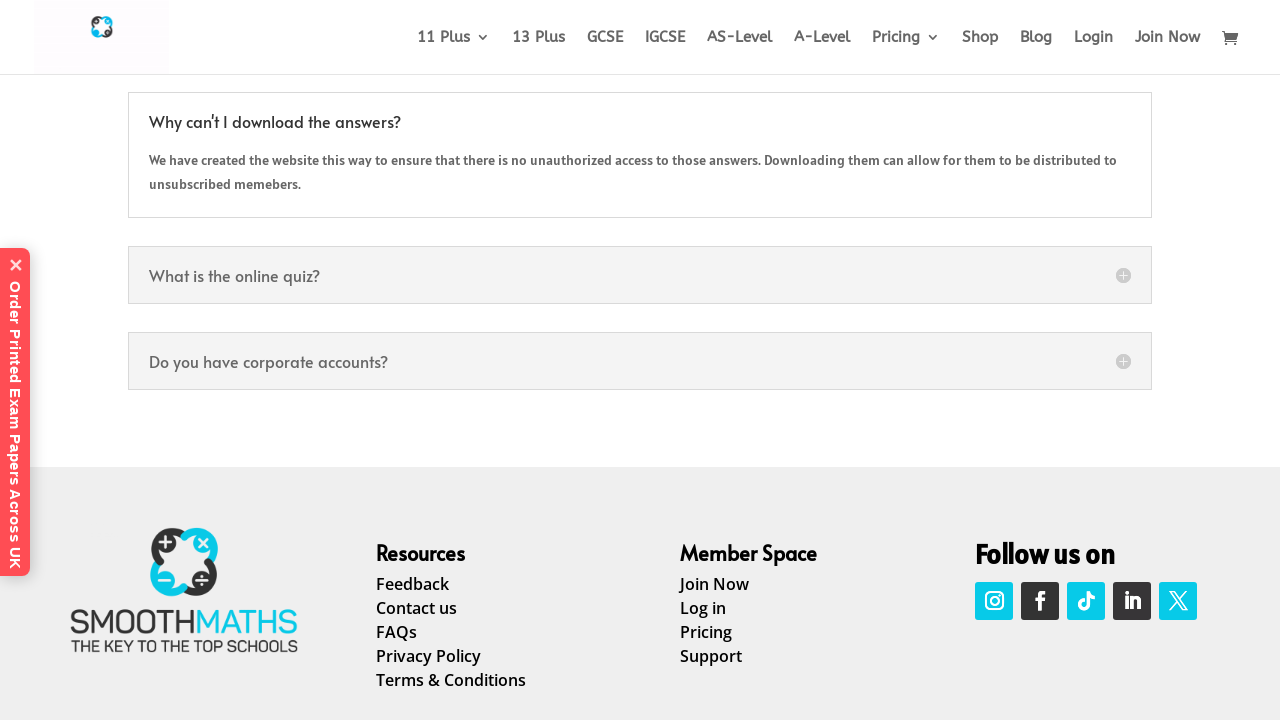

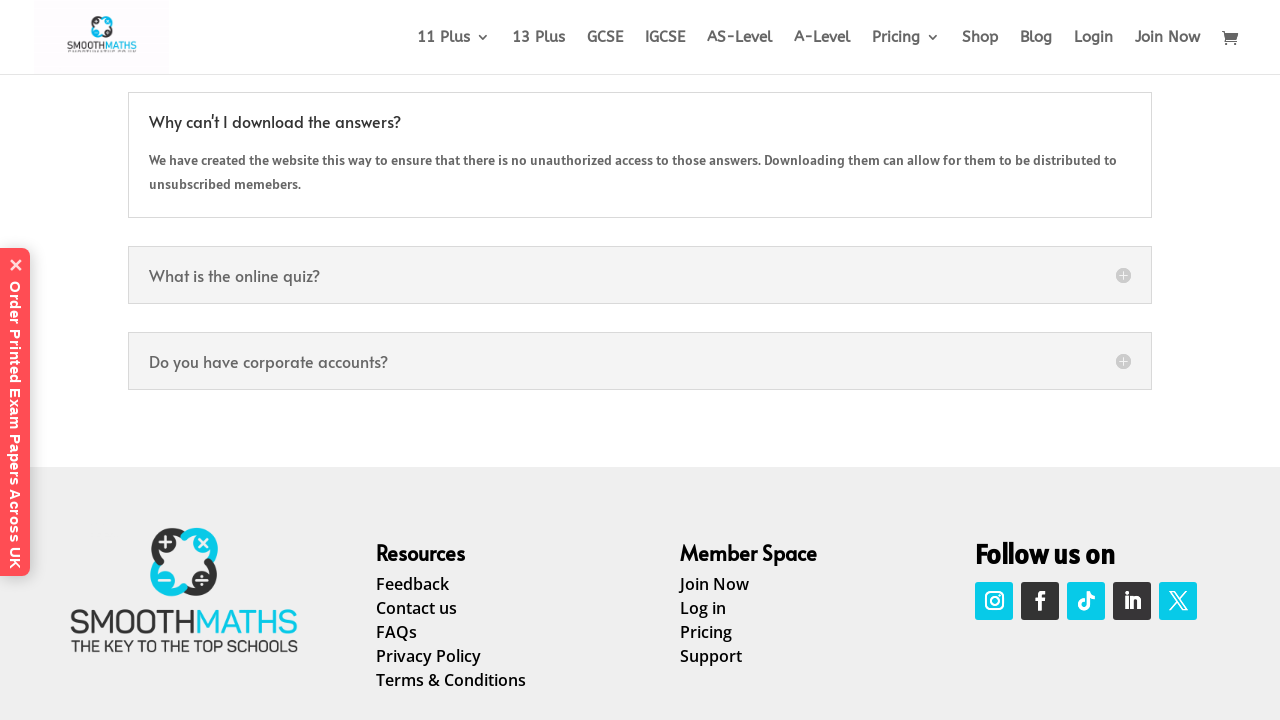